Tests drag and drop functionality on jQuery UI demo page by dragging an element and dropping it onto a target area

Starting URL: https://jqueryui.com/droppable/

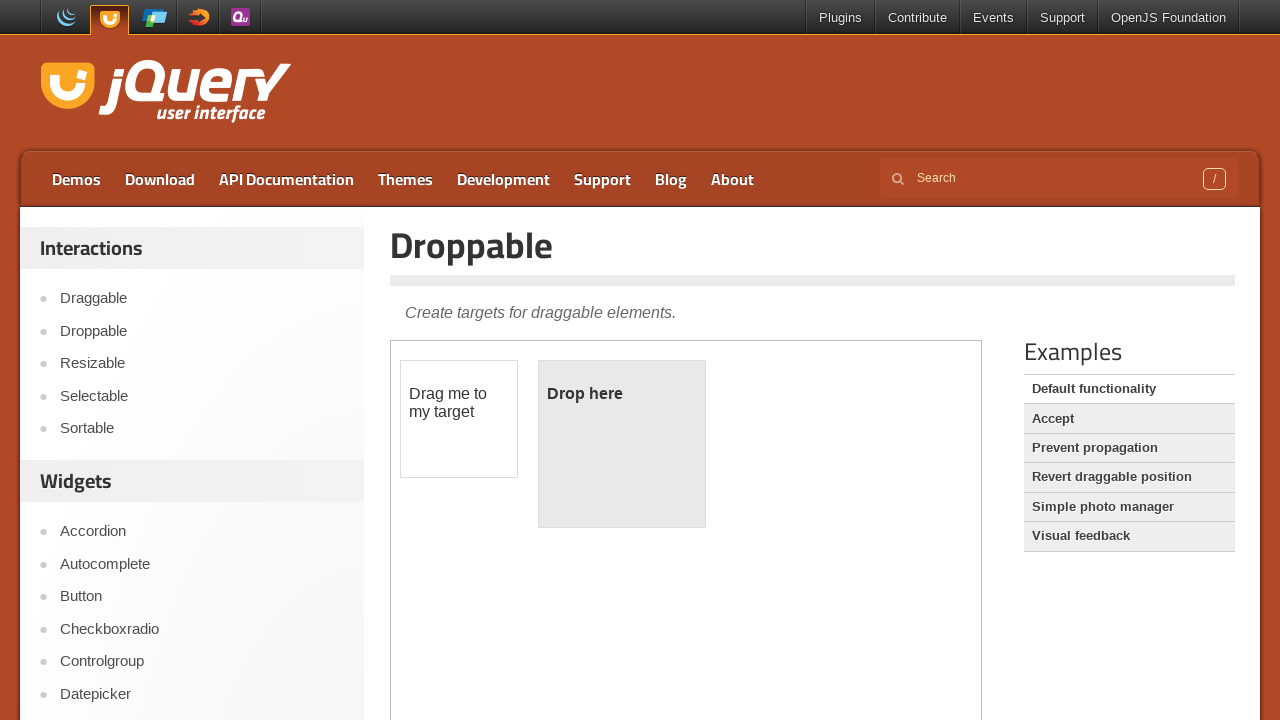

Located and selected the first iframe containing the drag and drop demo
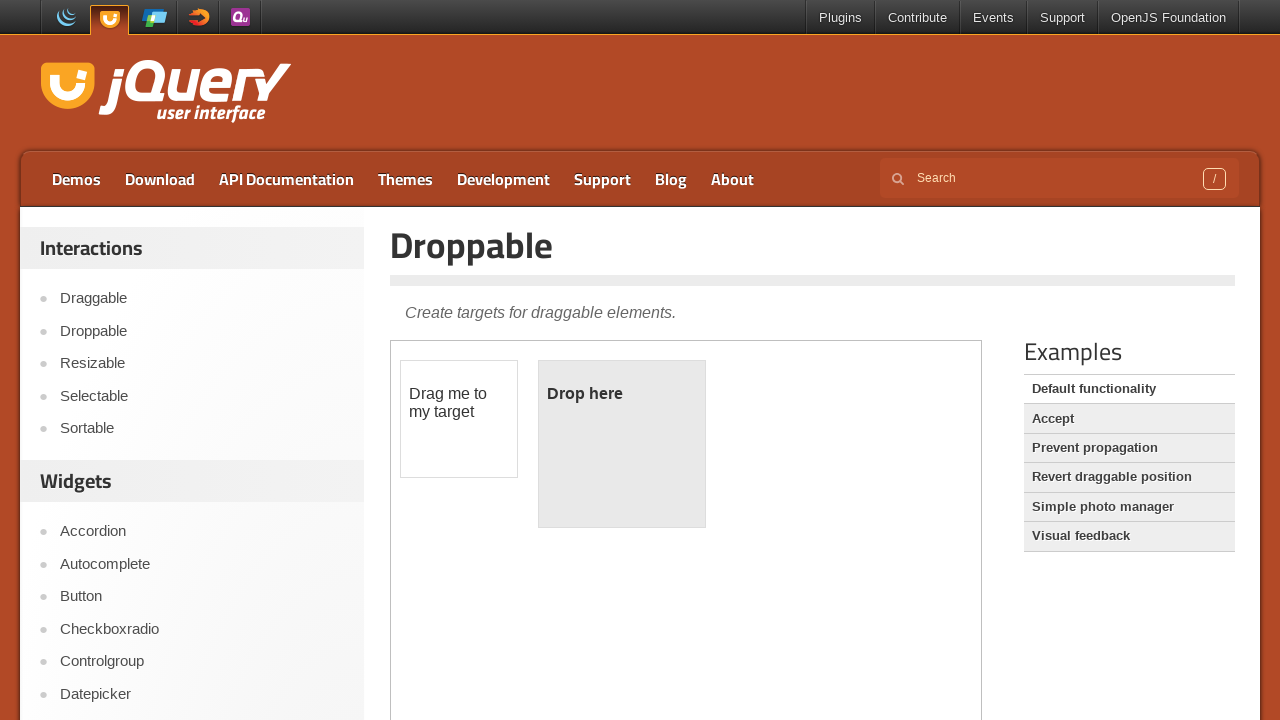

Located the draggable element within the iframe
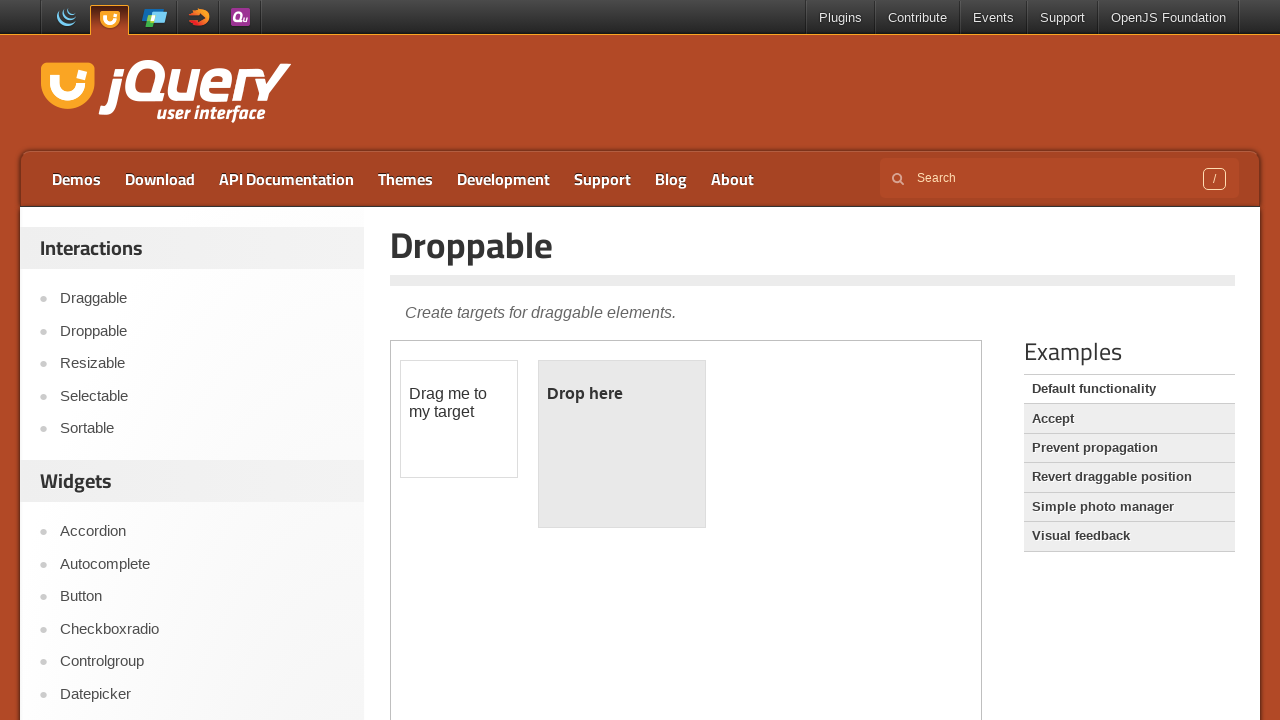

Located the droppable target element within the iframe
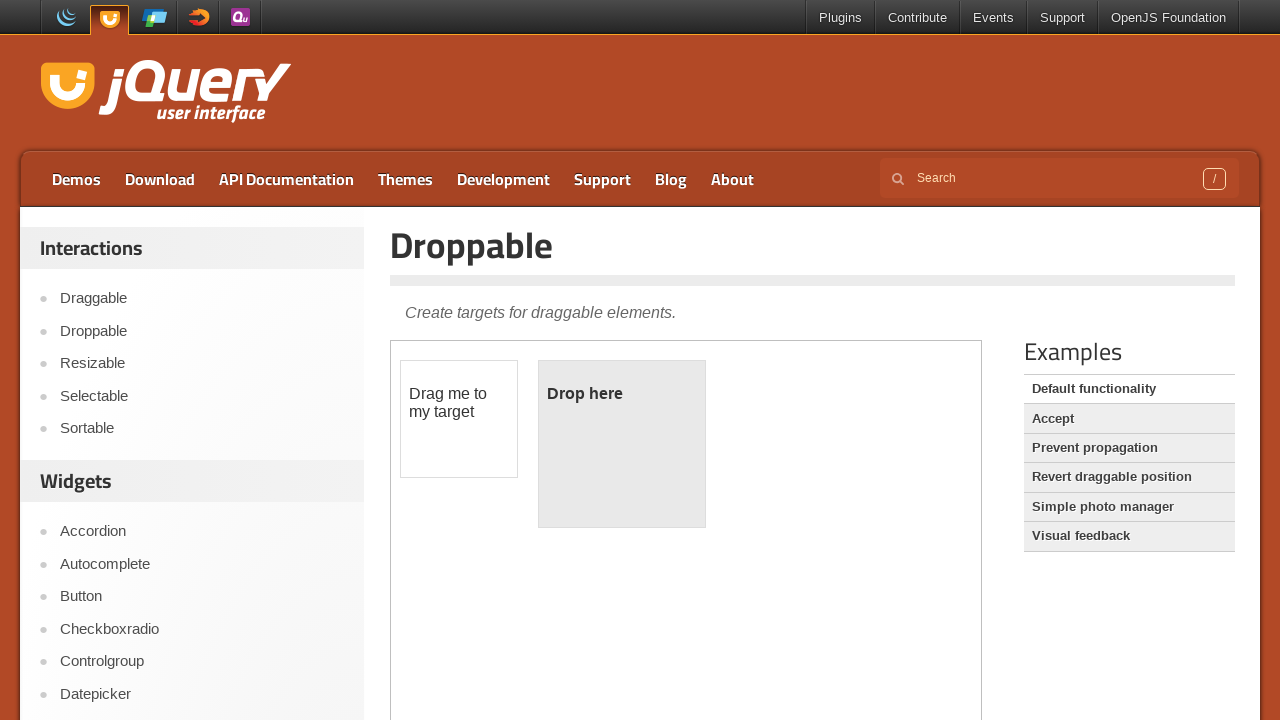

Dragged the draggable element onto the droppable target area at (622, 444)
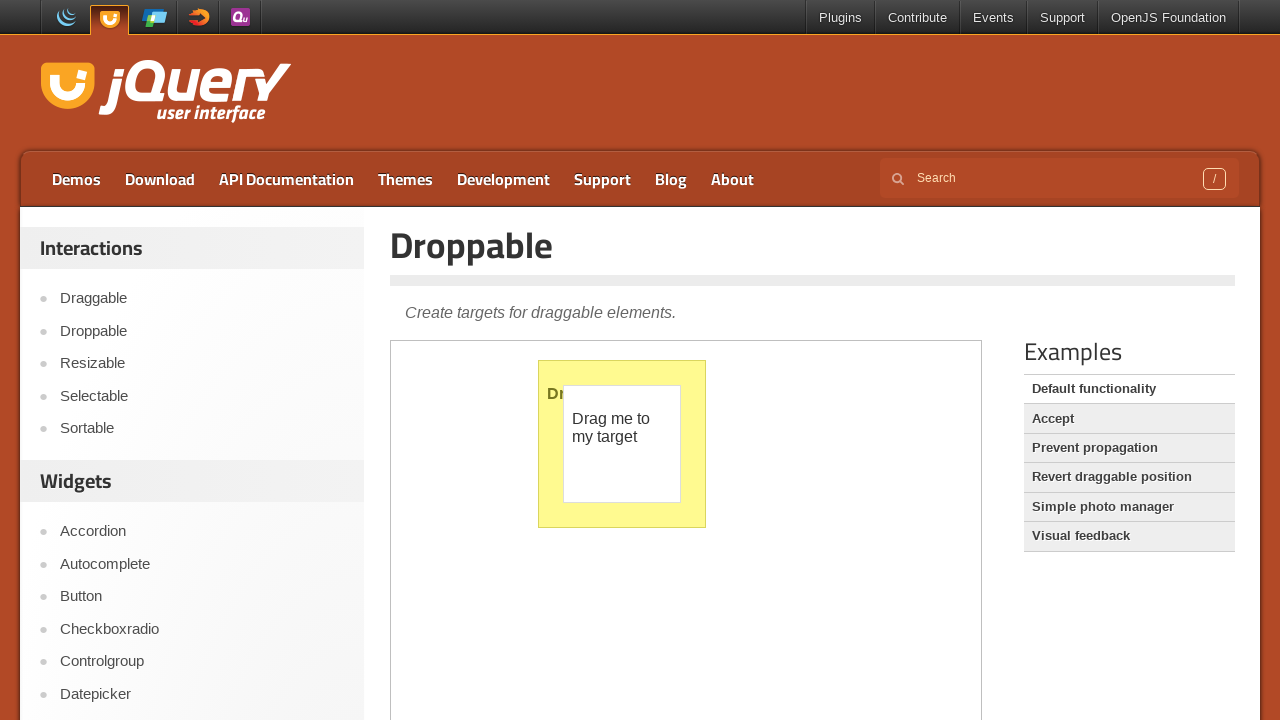

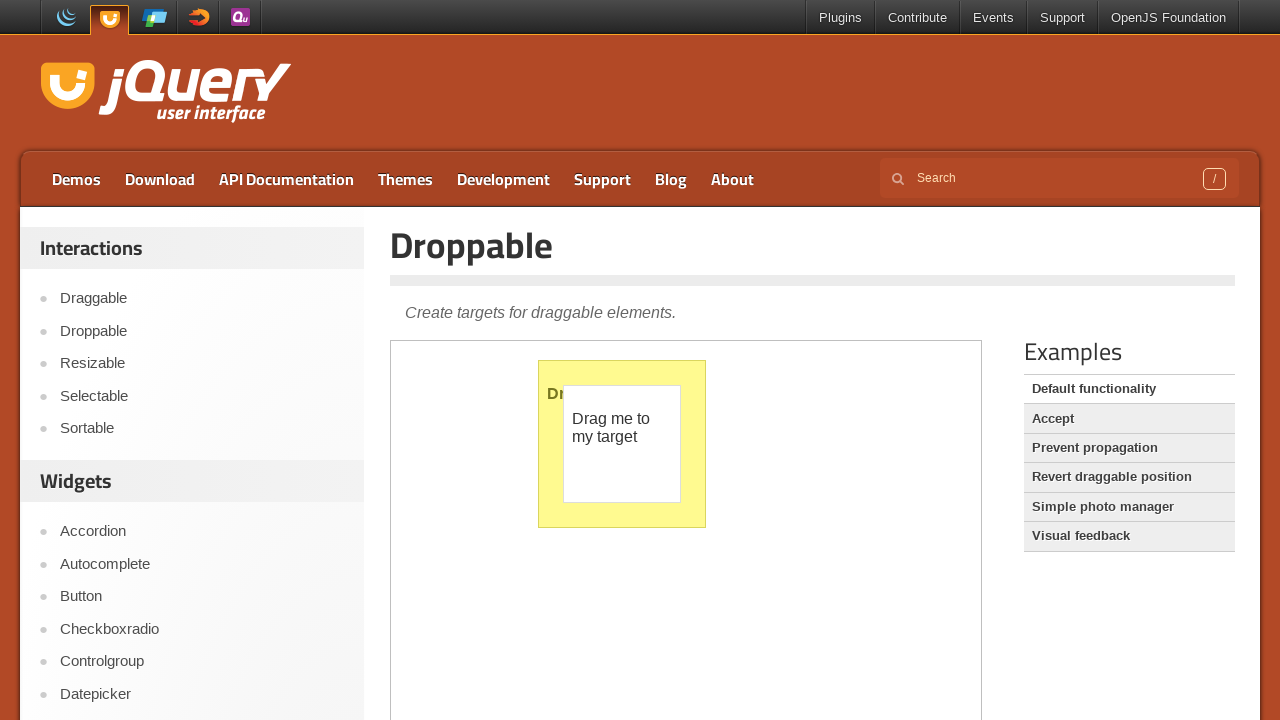